Tests checkbox functionality by checking and unchecking checkboxes on a demo page

Starting URL: https://the-internet.herokuapp.com/checkboxes

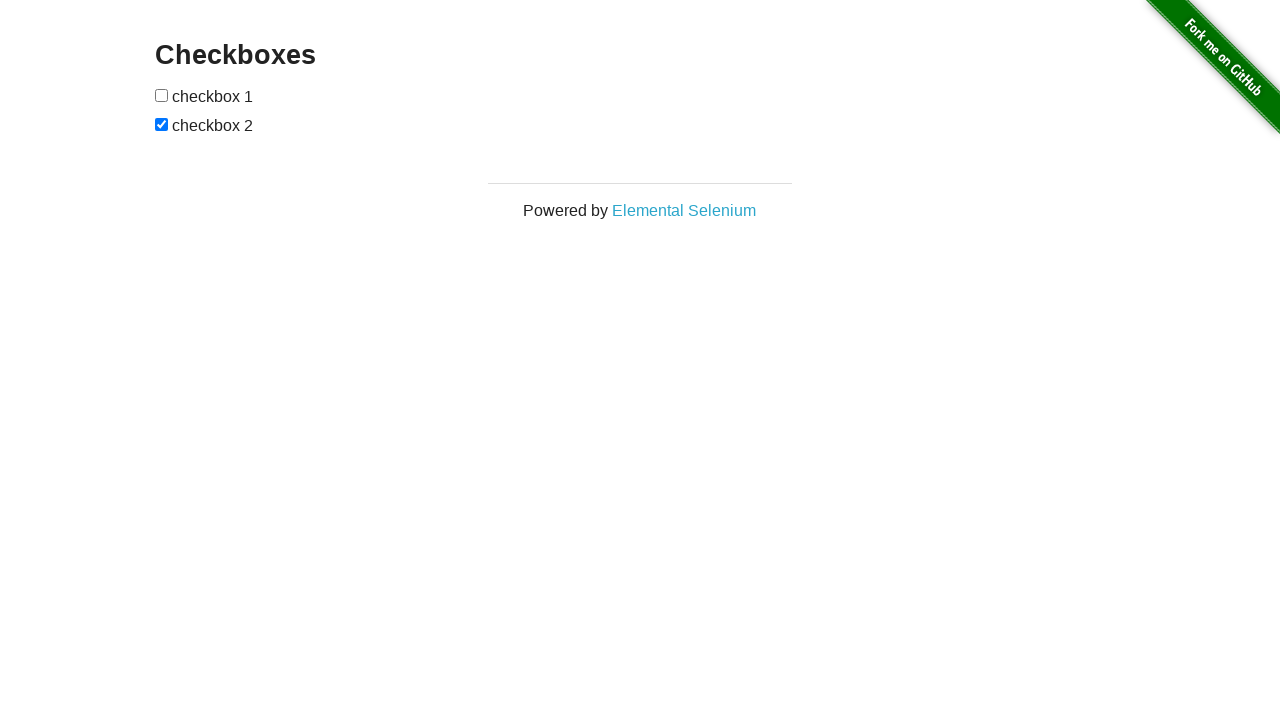

Located all checkbox input elements on the page
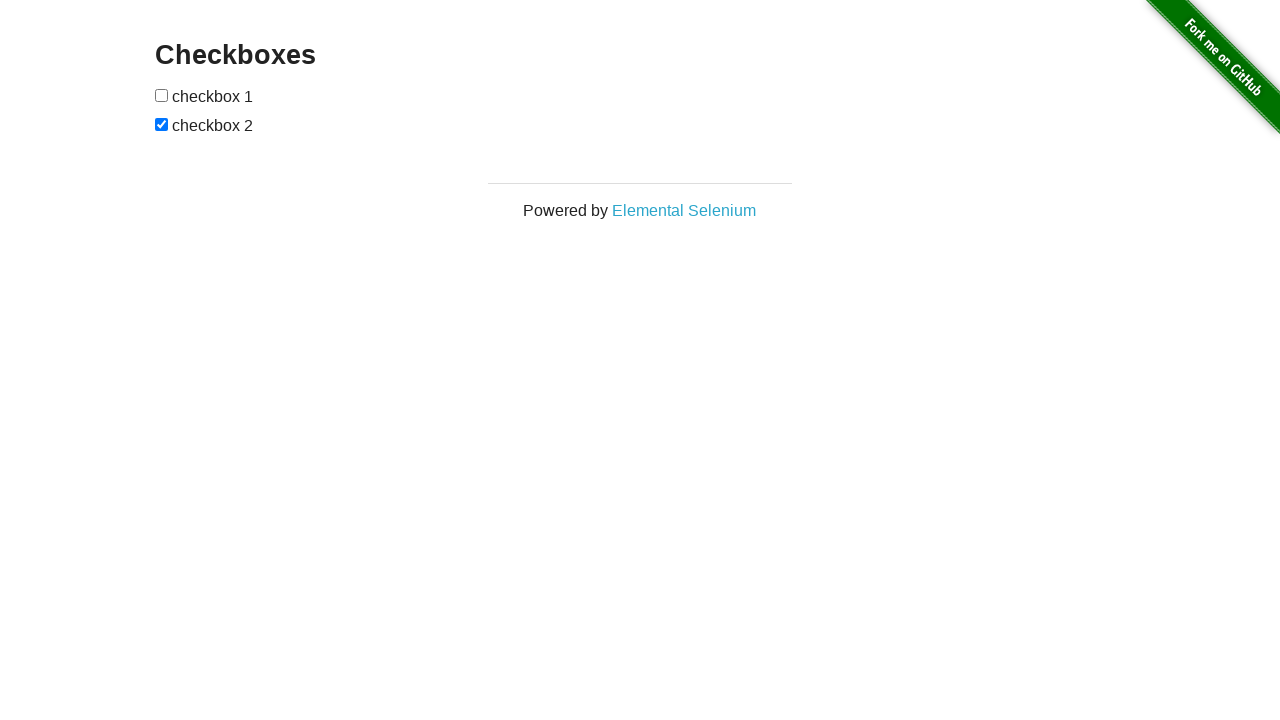

Selected the first checkbox element
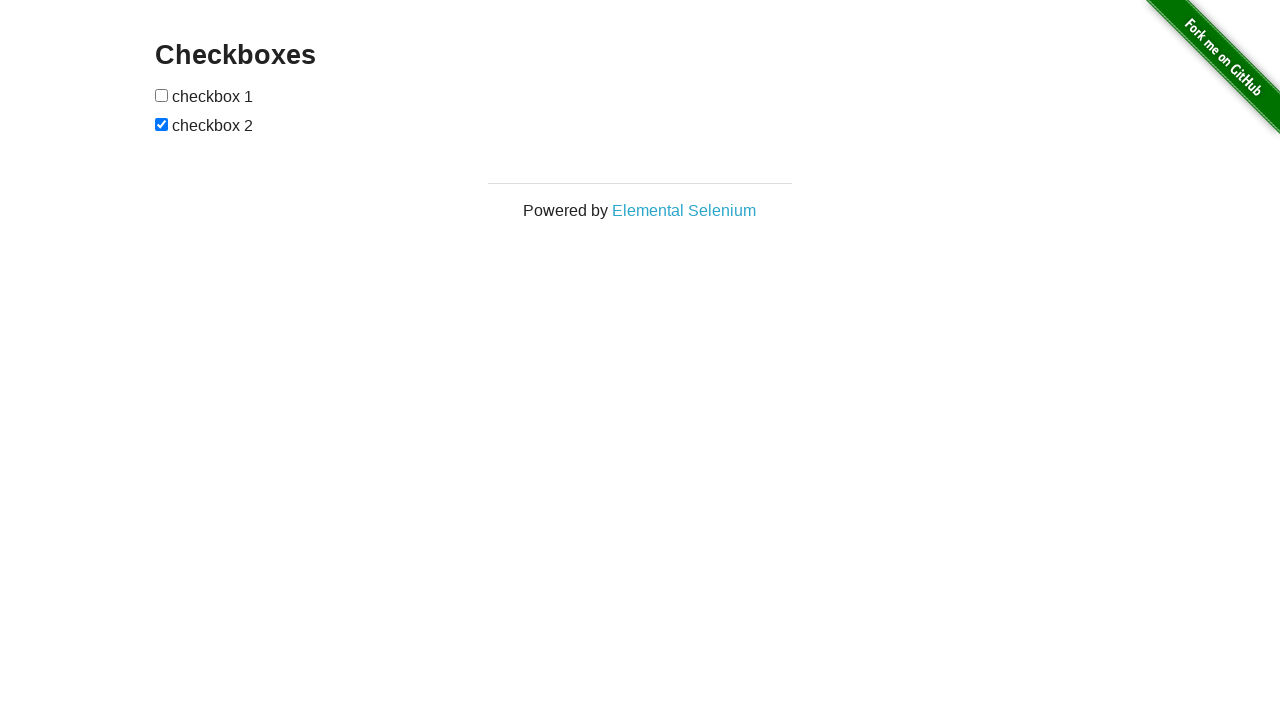

Selected the second checkbox element
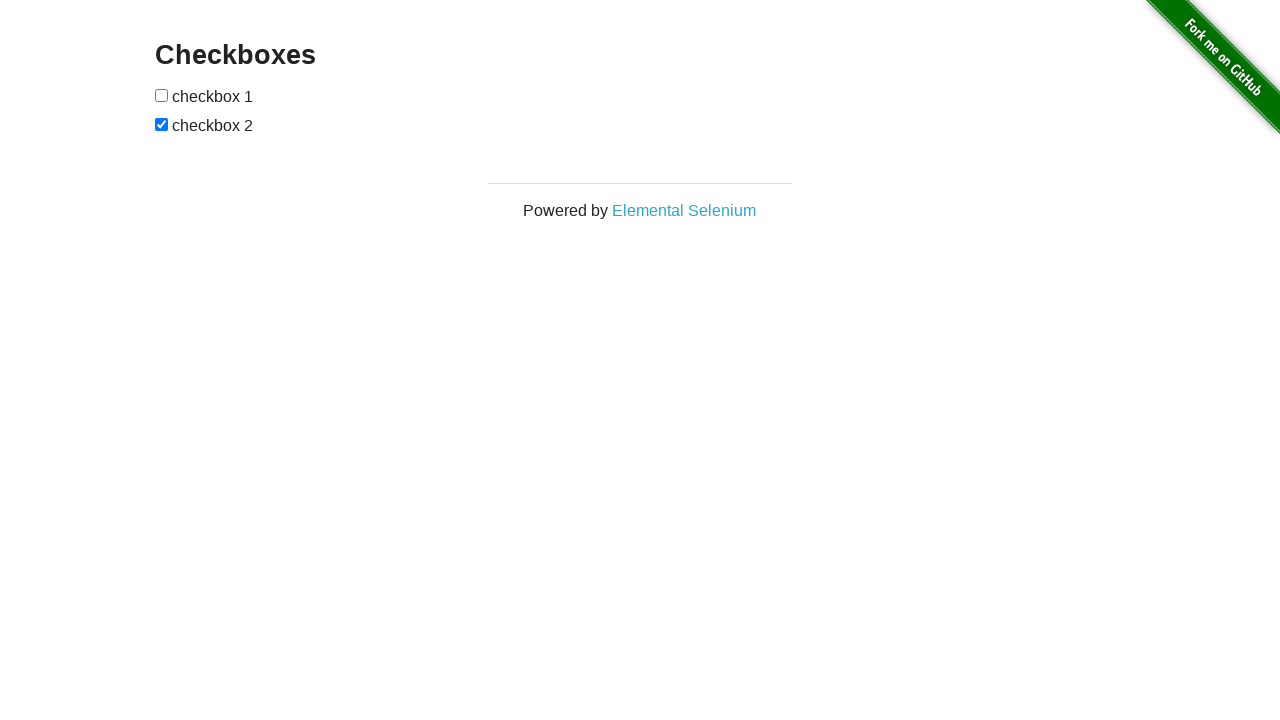

Checked the first checkbox at (162, 95) on #checkboxes input >> nth=0
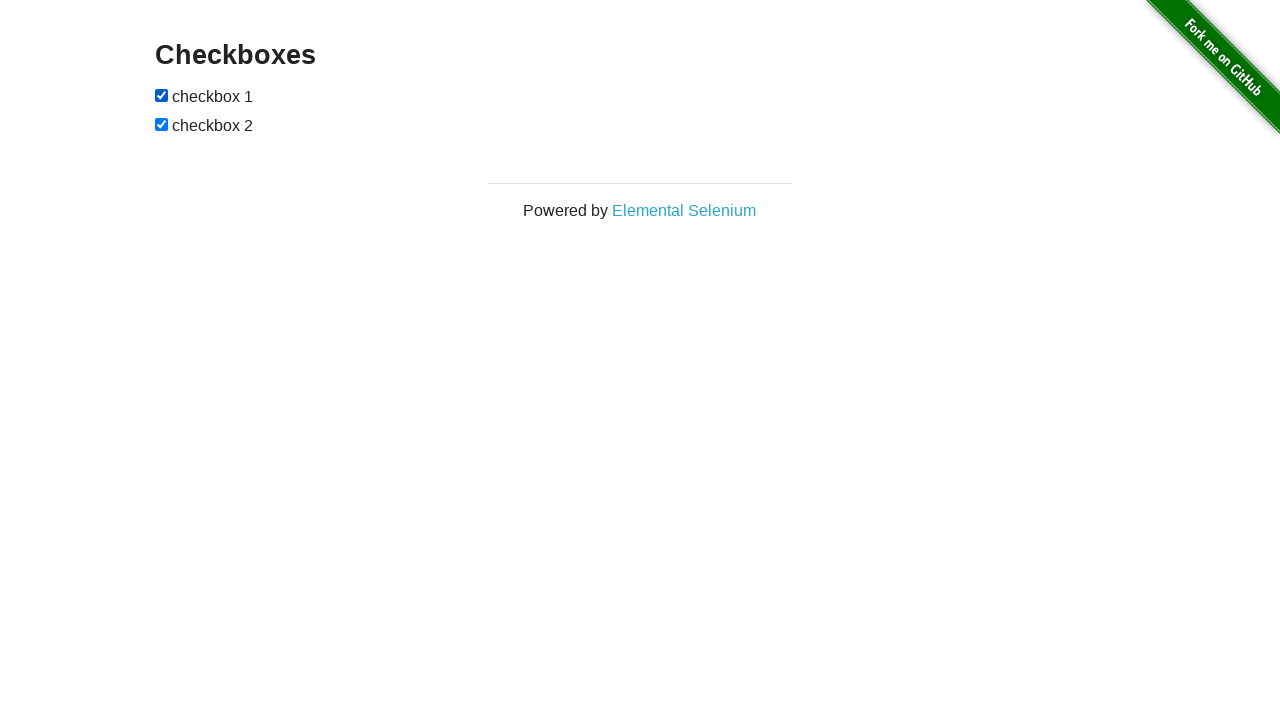

Unchecked the second checkbox at (162, 124) on #checkboxes input >> nth=1
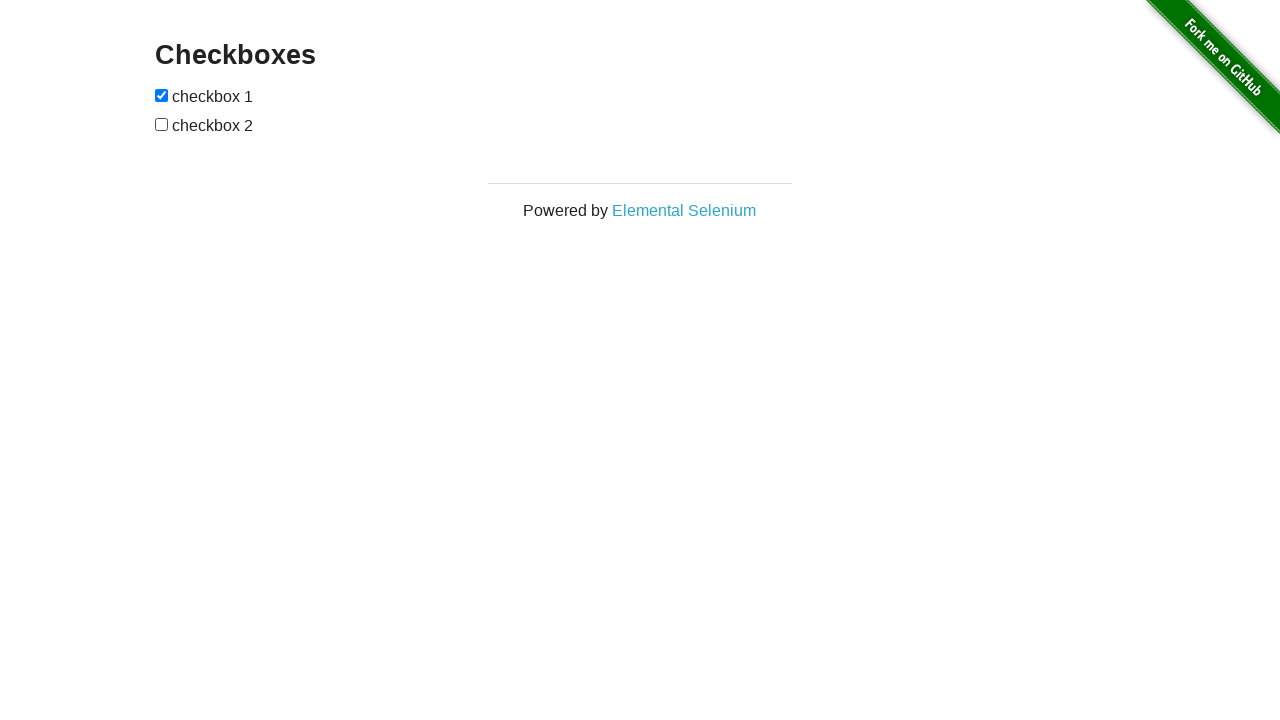

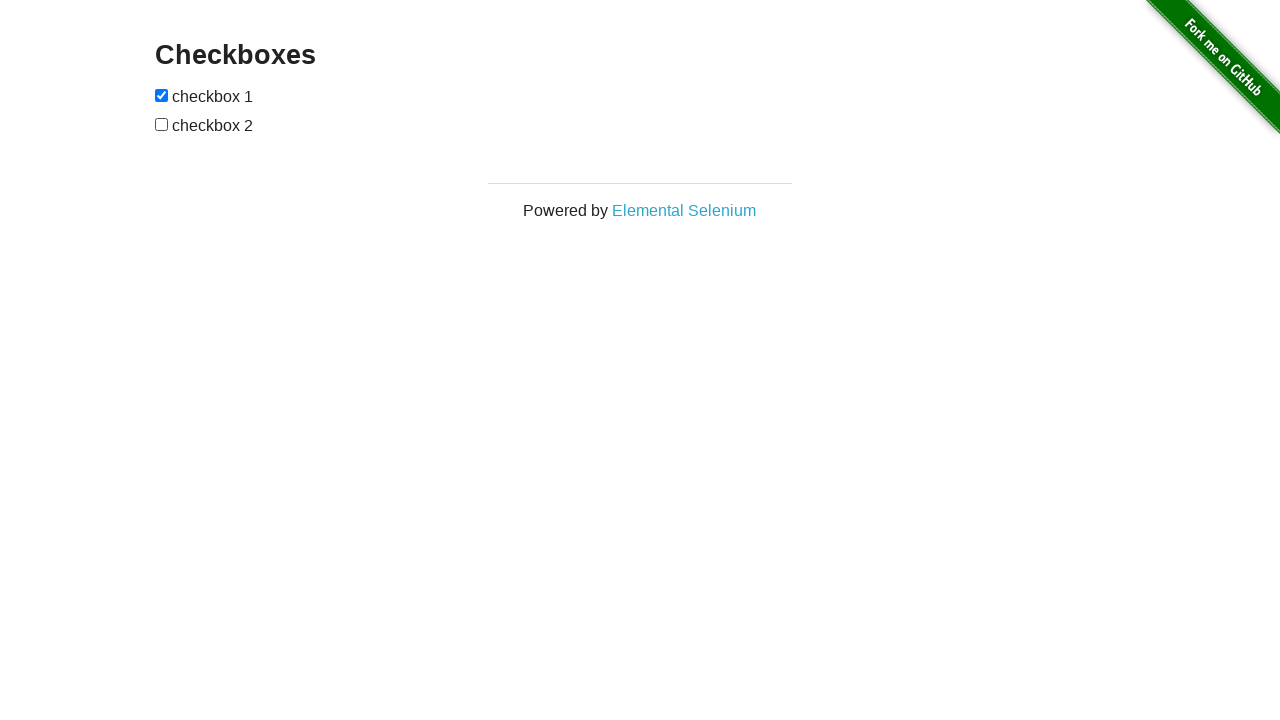